Navigates to Apple website, clicks on iPhone link, and verifies all links on the iPhone page are accessible

Starting URL: https://www.apple.com

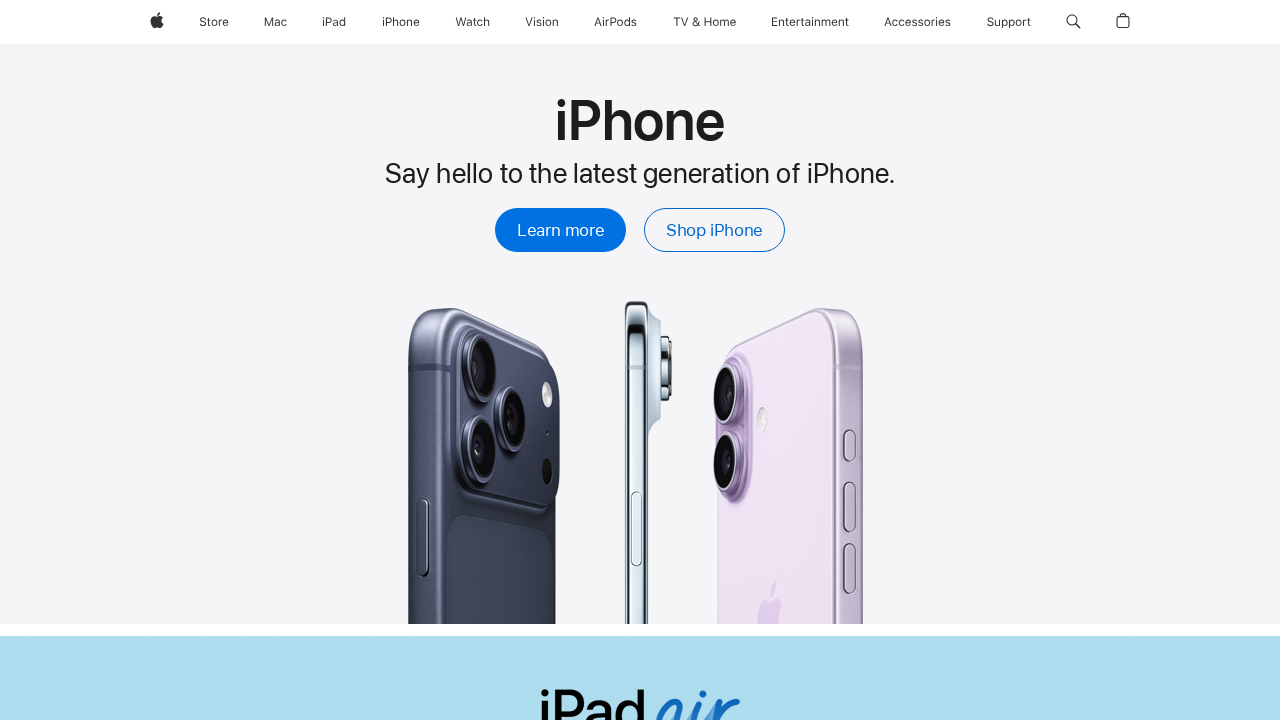

Clicked on iPhone link at (401, 22) on a[href='/iphone/']
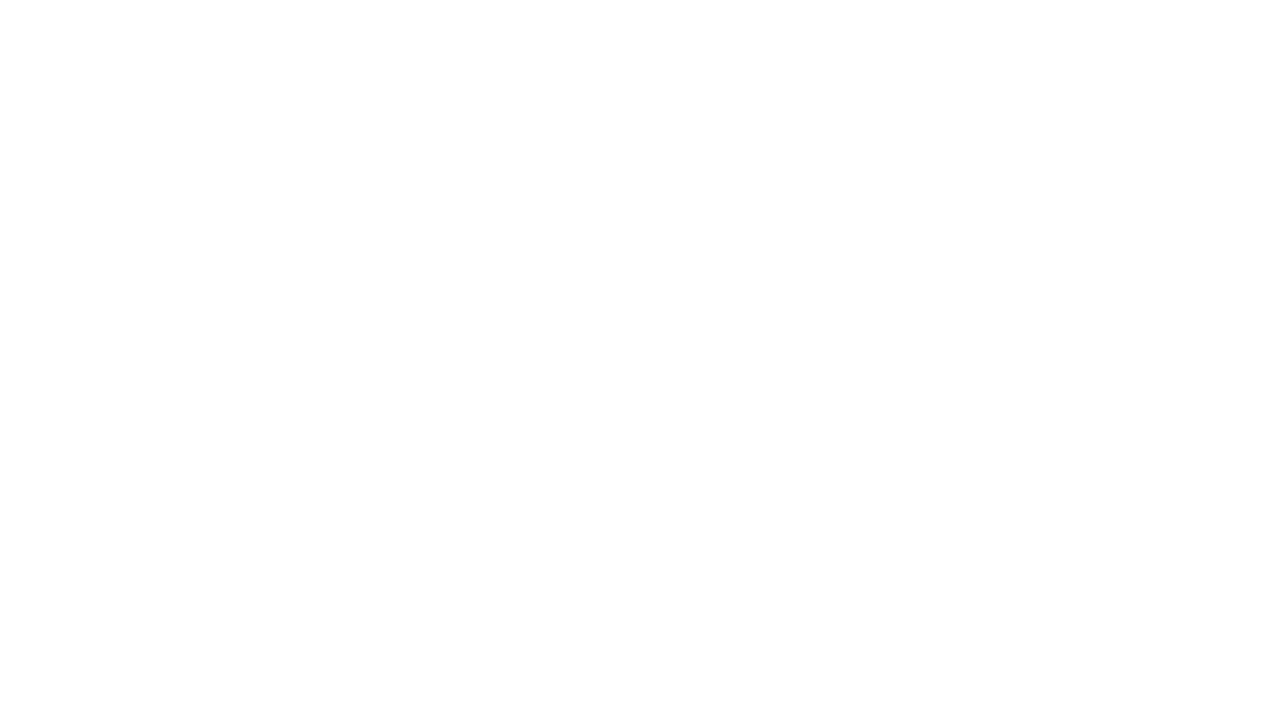

iPhone page loaded and network idle
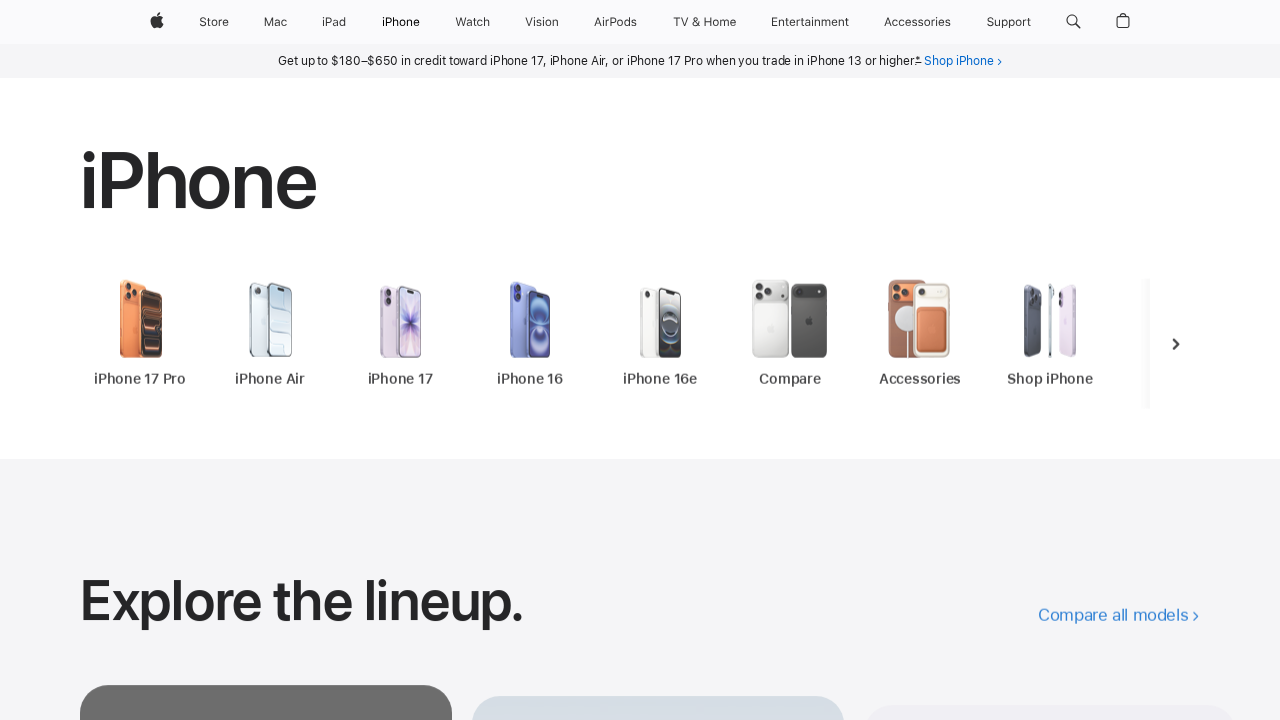

Verified links are present on iPhone page
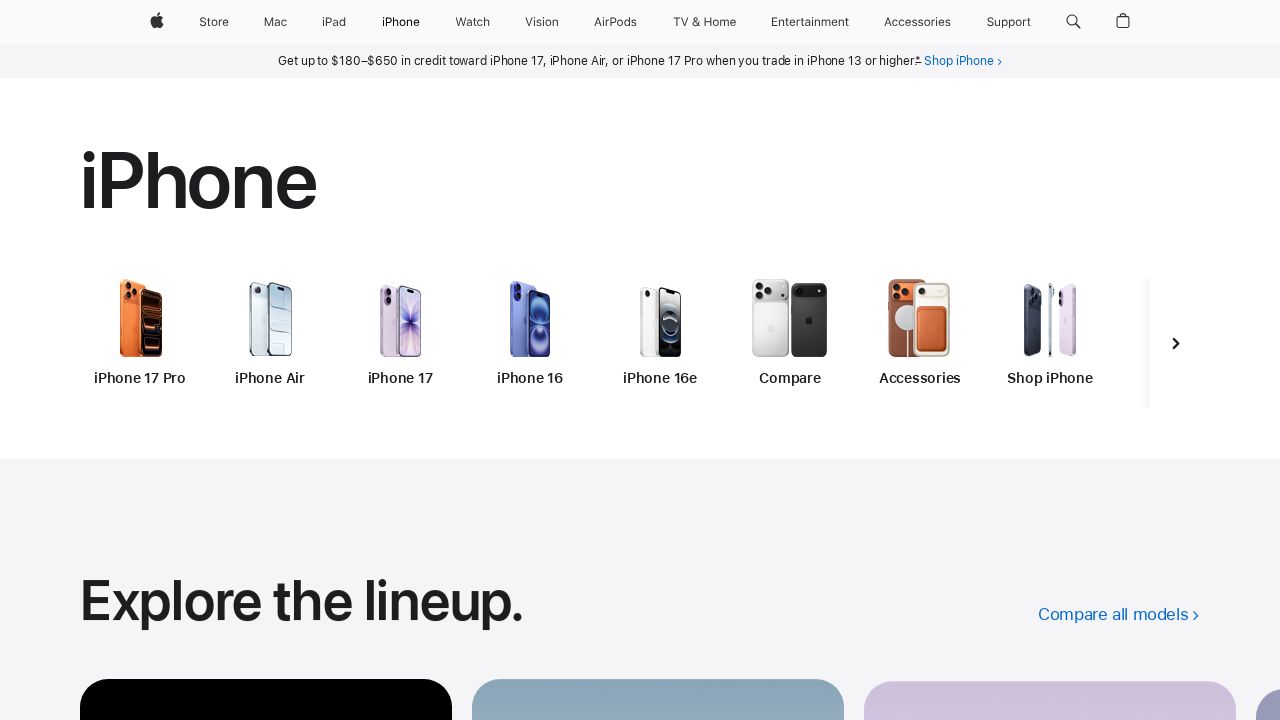

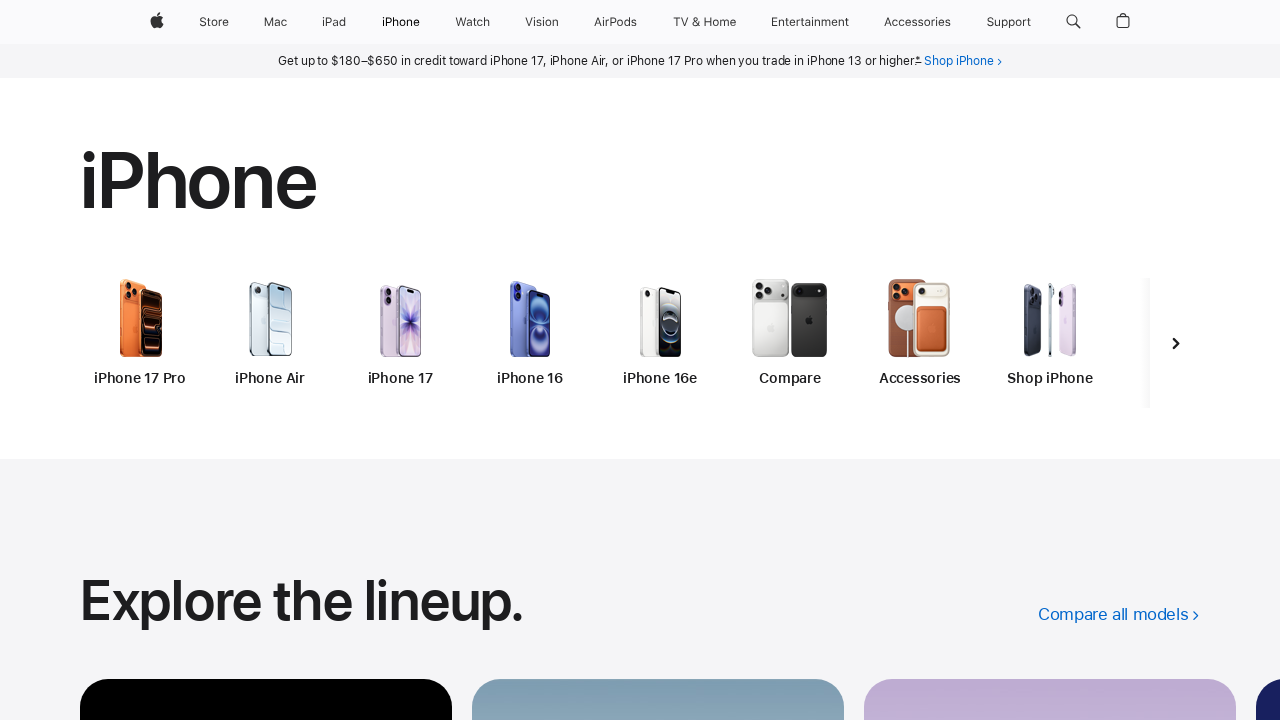